Tests window handling functionality by clicking a link to open a new window, switching to it to verify content, then closing it and returning to the original window

Starting URL: https://the-internet.herokuapp.com/windows

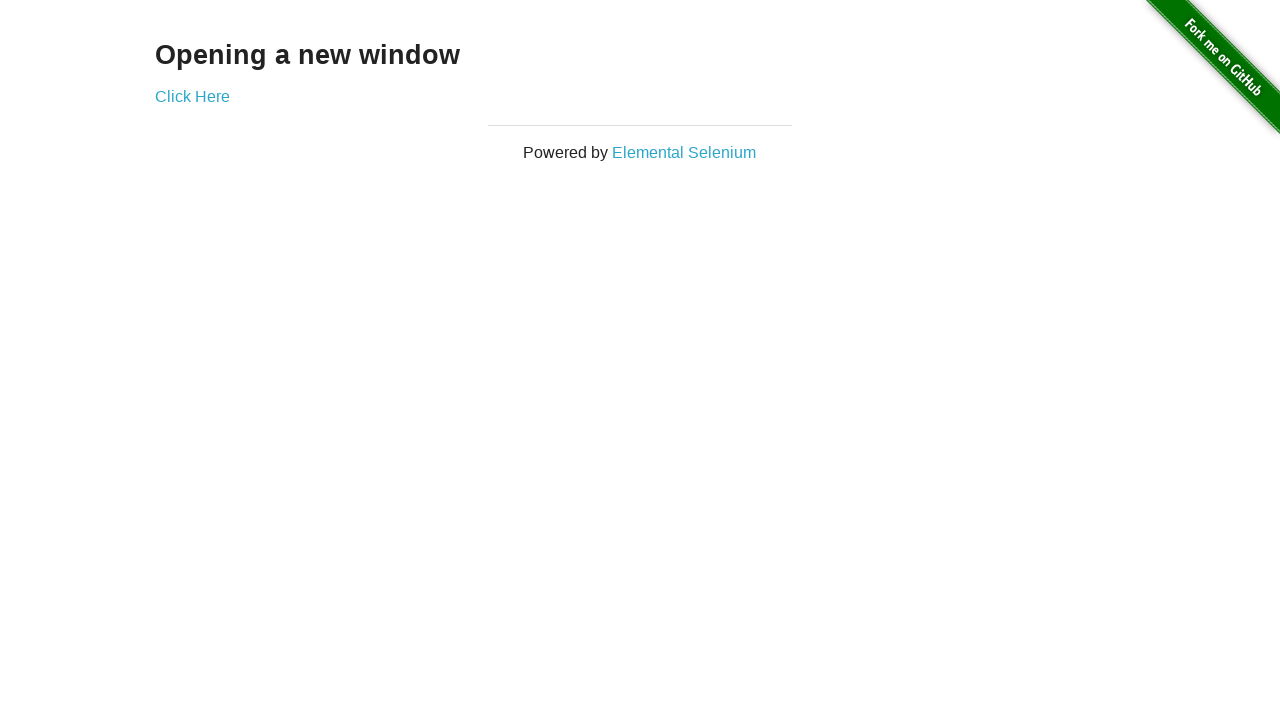

Clicked 'Click Here' link to open new window at (192, 96) on text='Click Here'
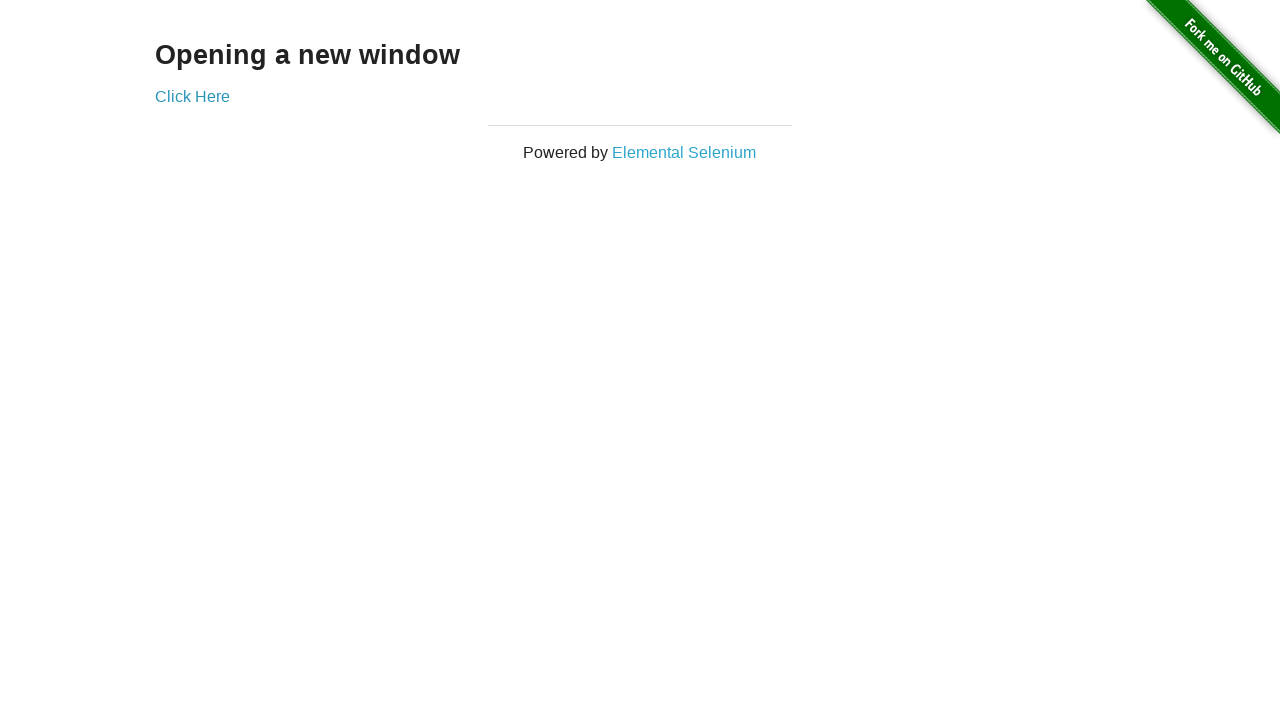

Retrieved heading text from new window
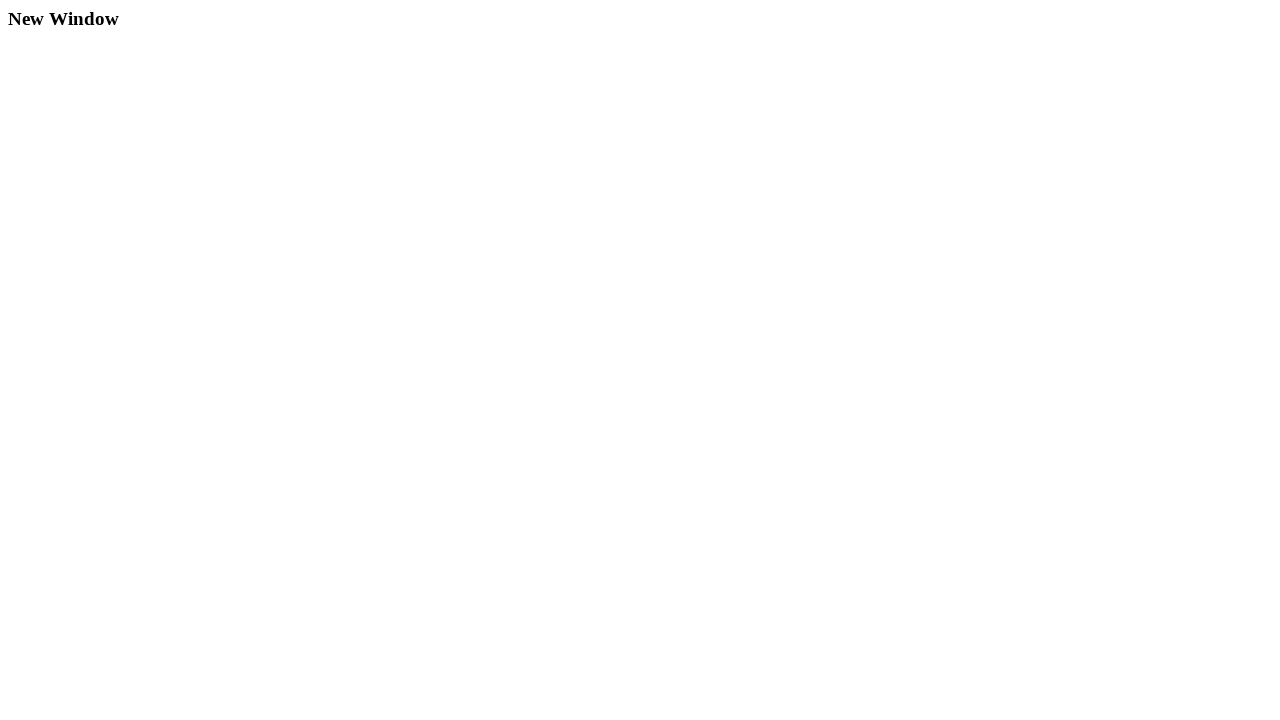

Verified new window heading text is 'New Window'
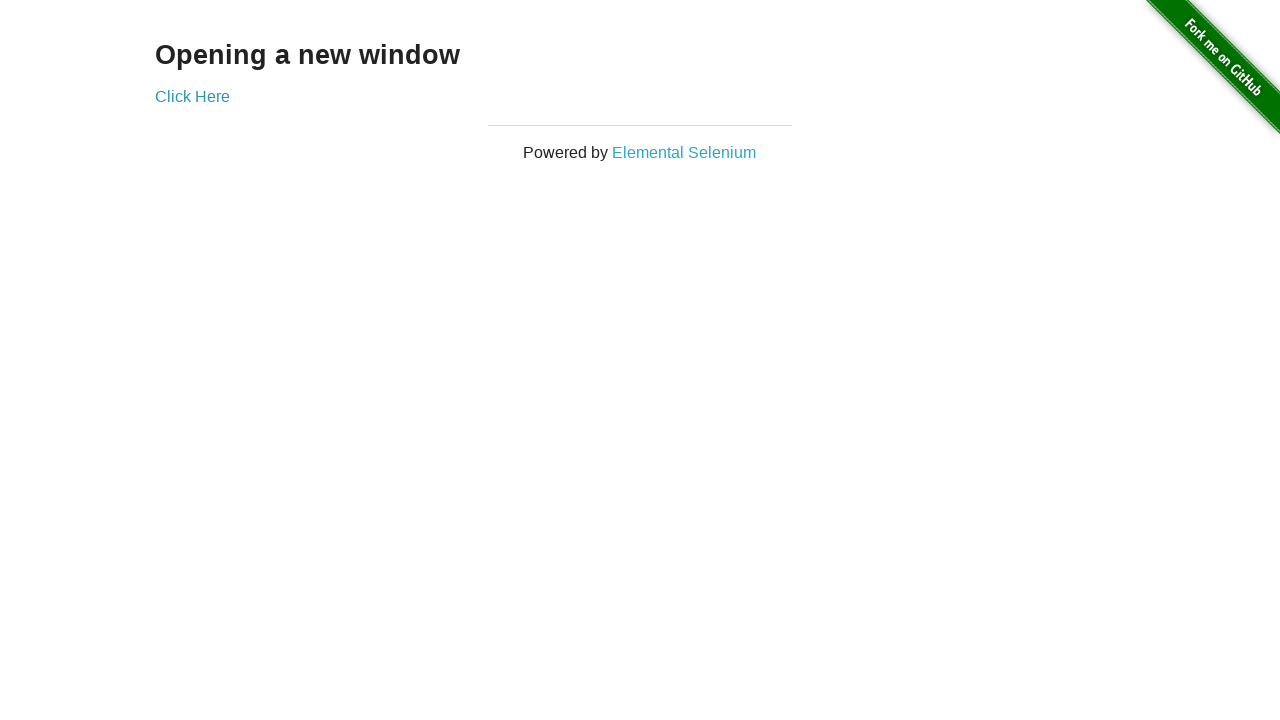

Closed the new window
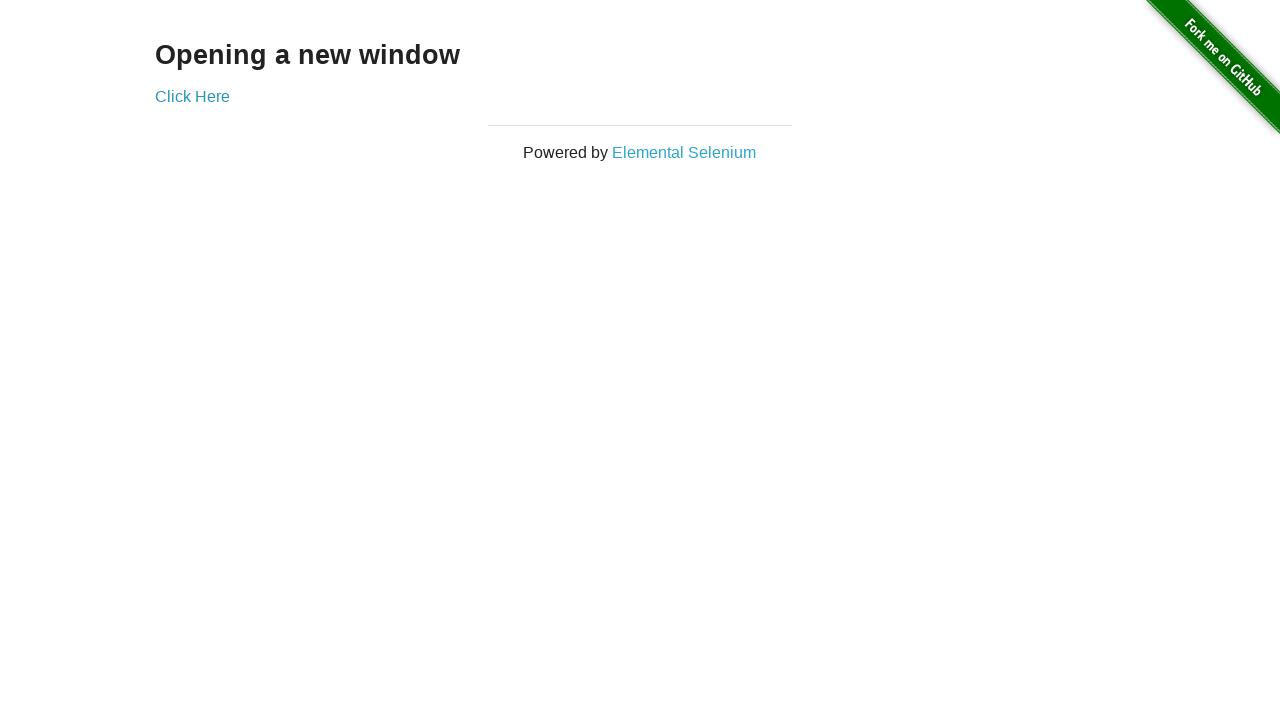

Verified original window title is 'The Internet'
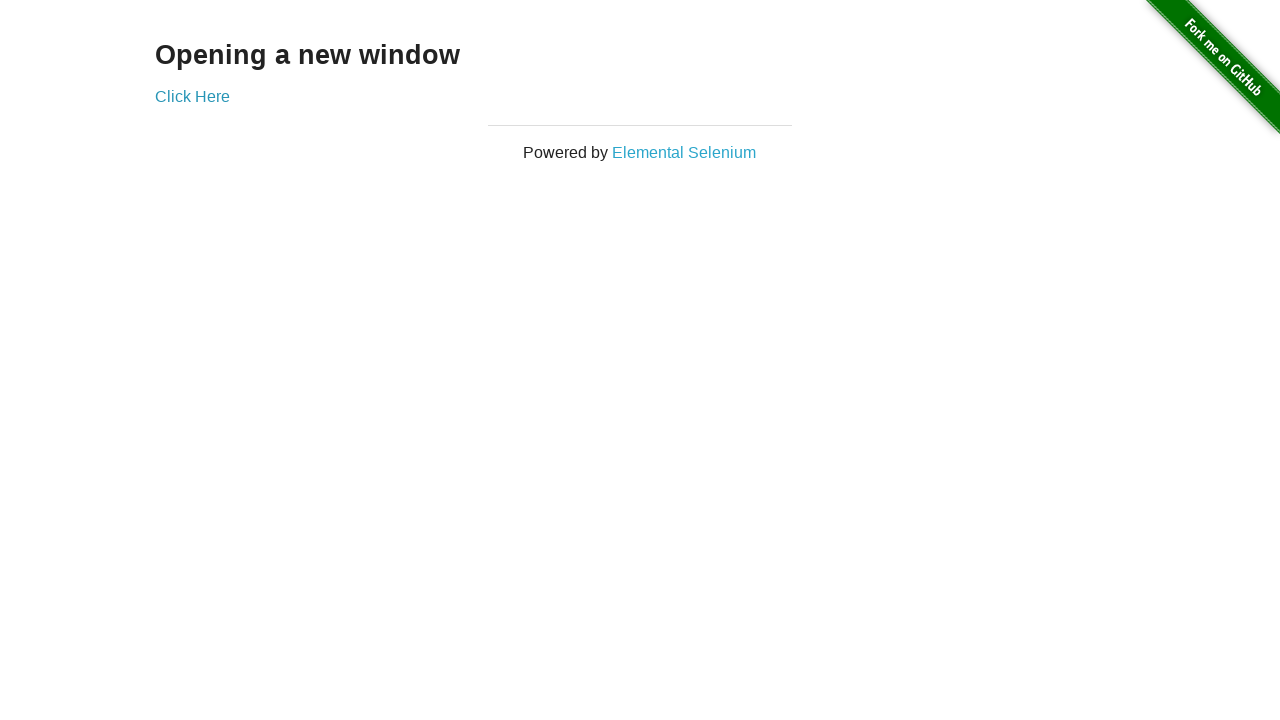

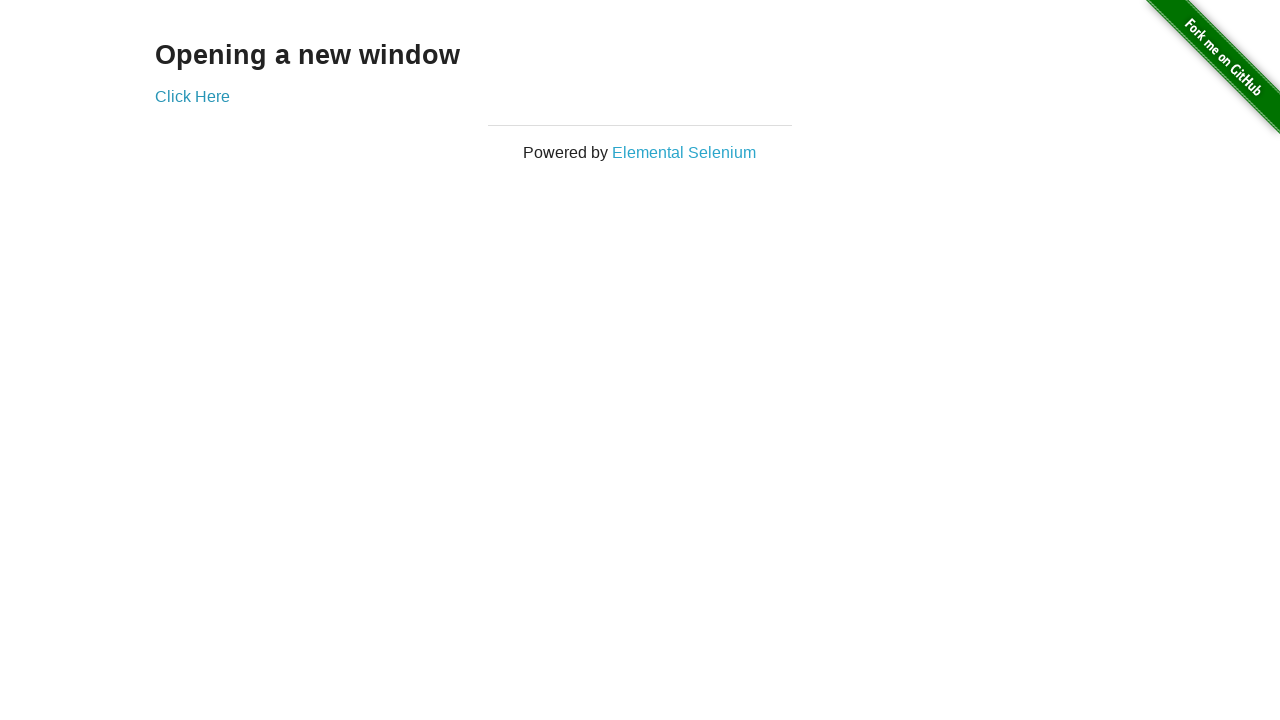